Navigates to DuckDuckGo homepage and verifies the page loads by checking the title

Starting URL: https://duckduckgo.com/

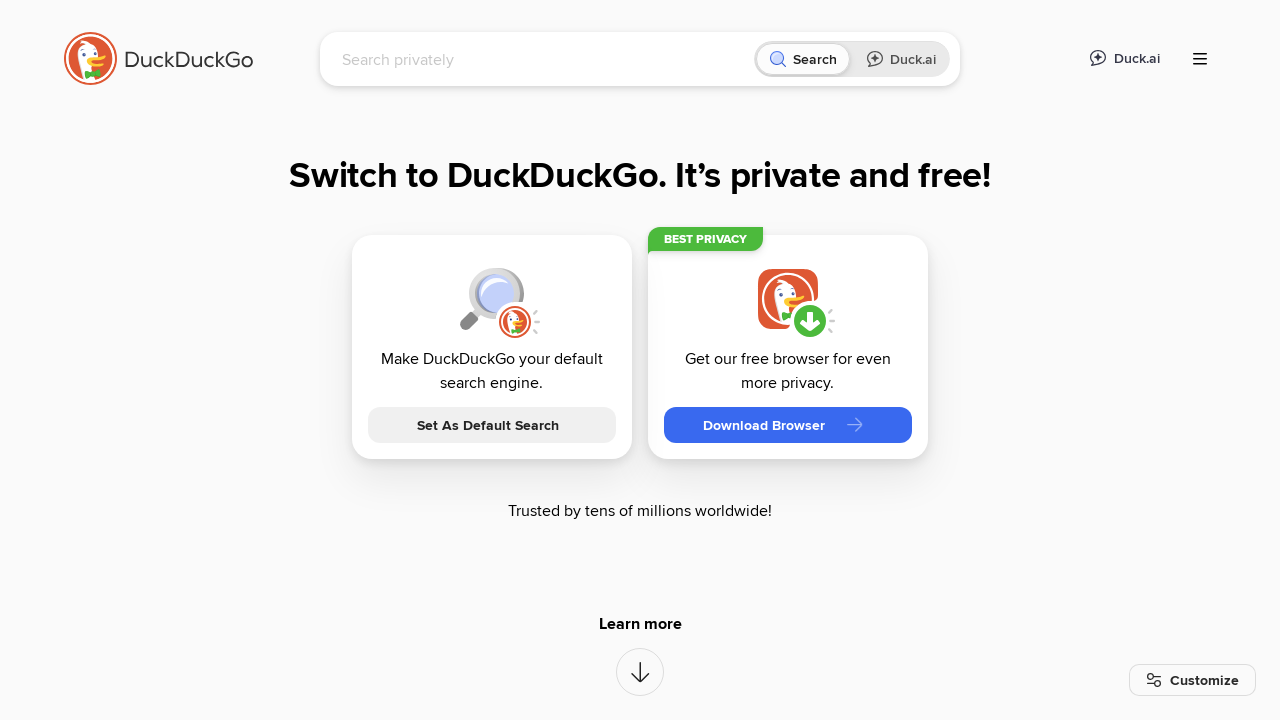

Navigated to DuckDuckGo homepage
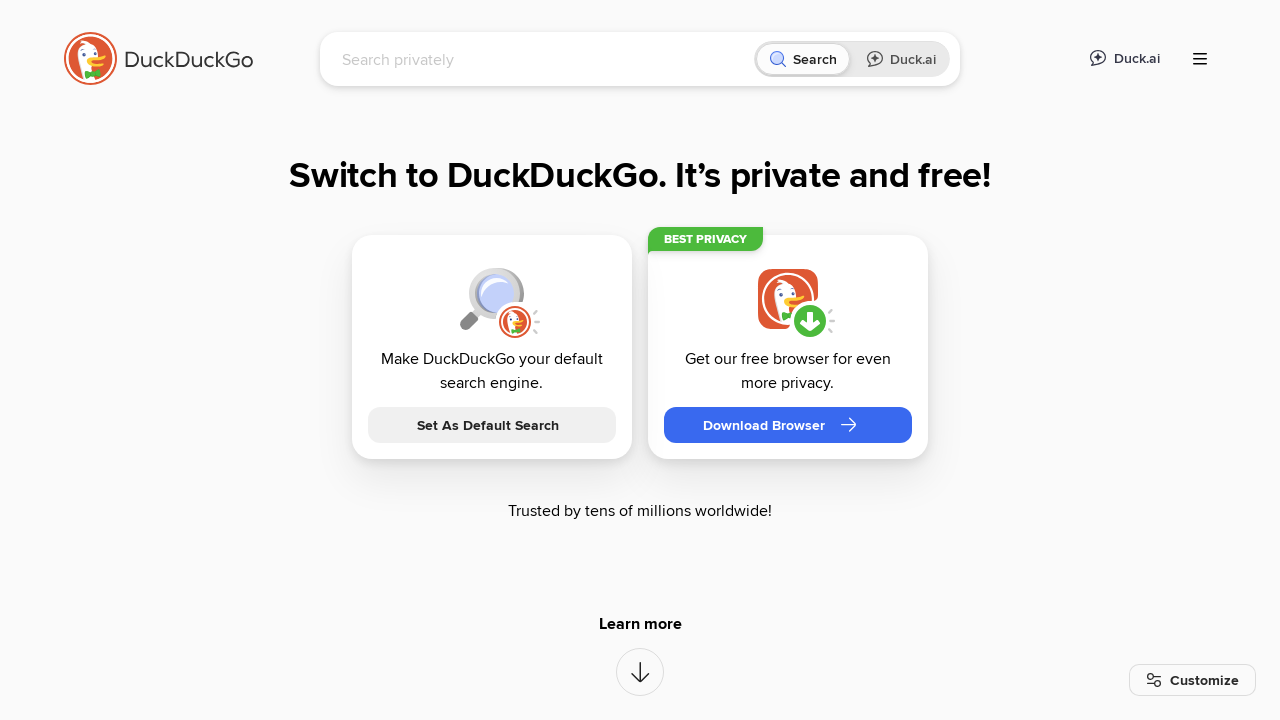

Retrieved page title
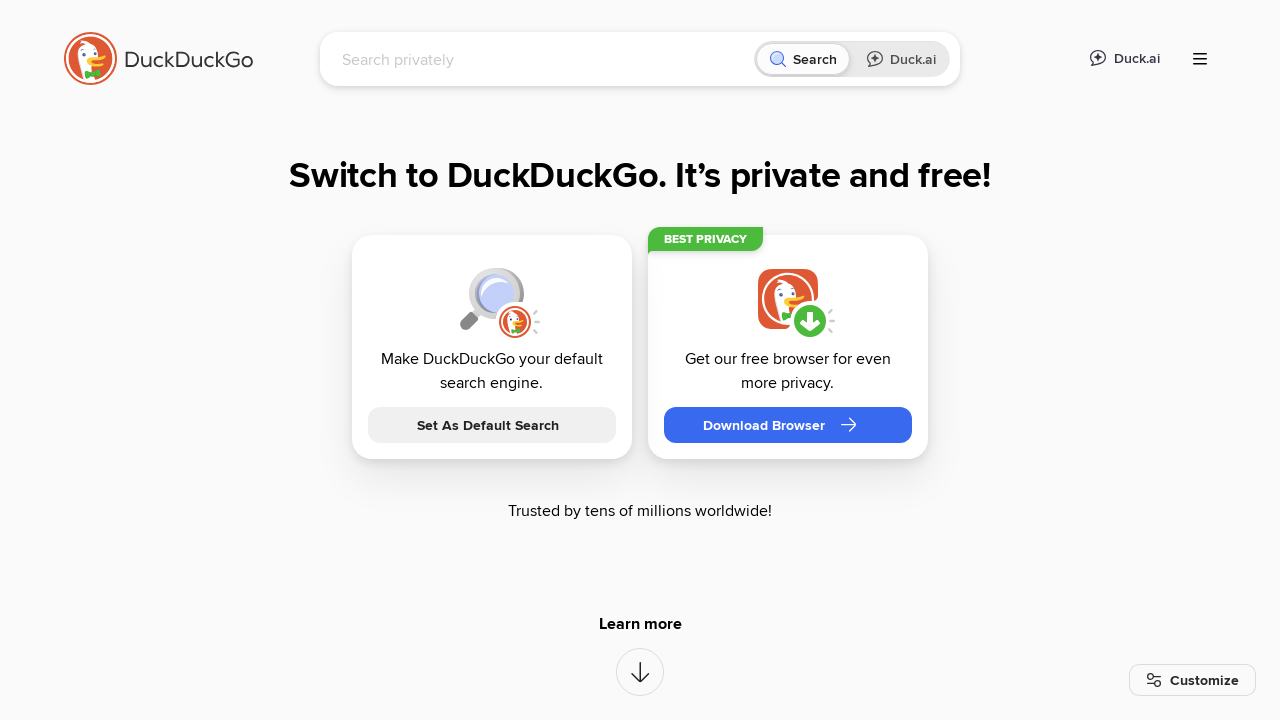

Page title verified: DuckDuckGo - Protection. Privacy. Peace of mind.
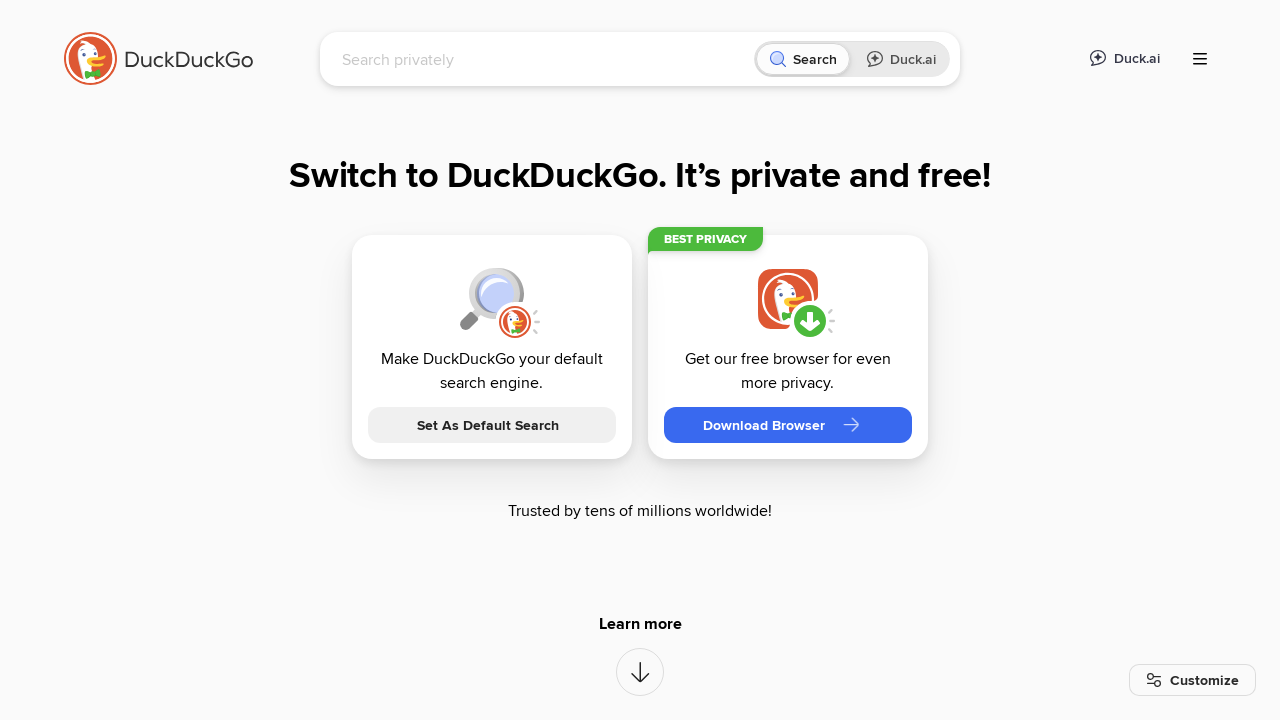

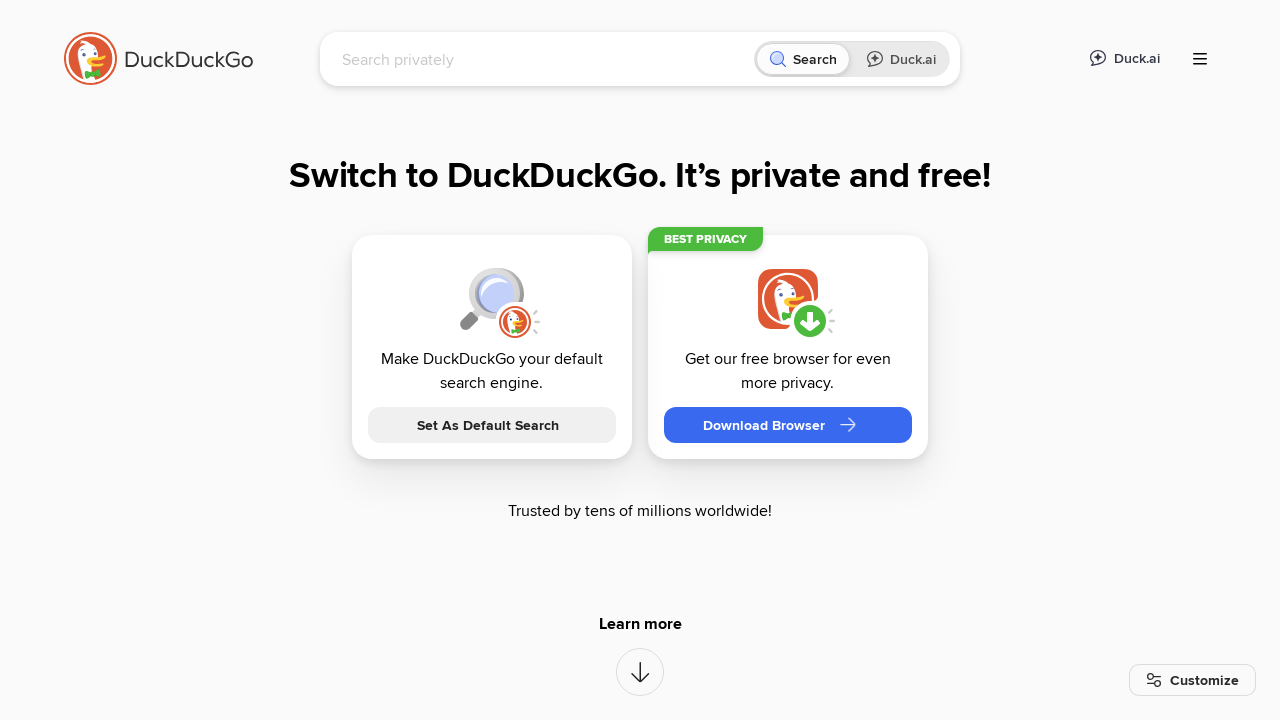